Opens a browser, maximizes the window, clears cookies, and navigates to the Edureka website homepage.

Starting URL: https://www.edureka.co/

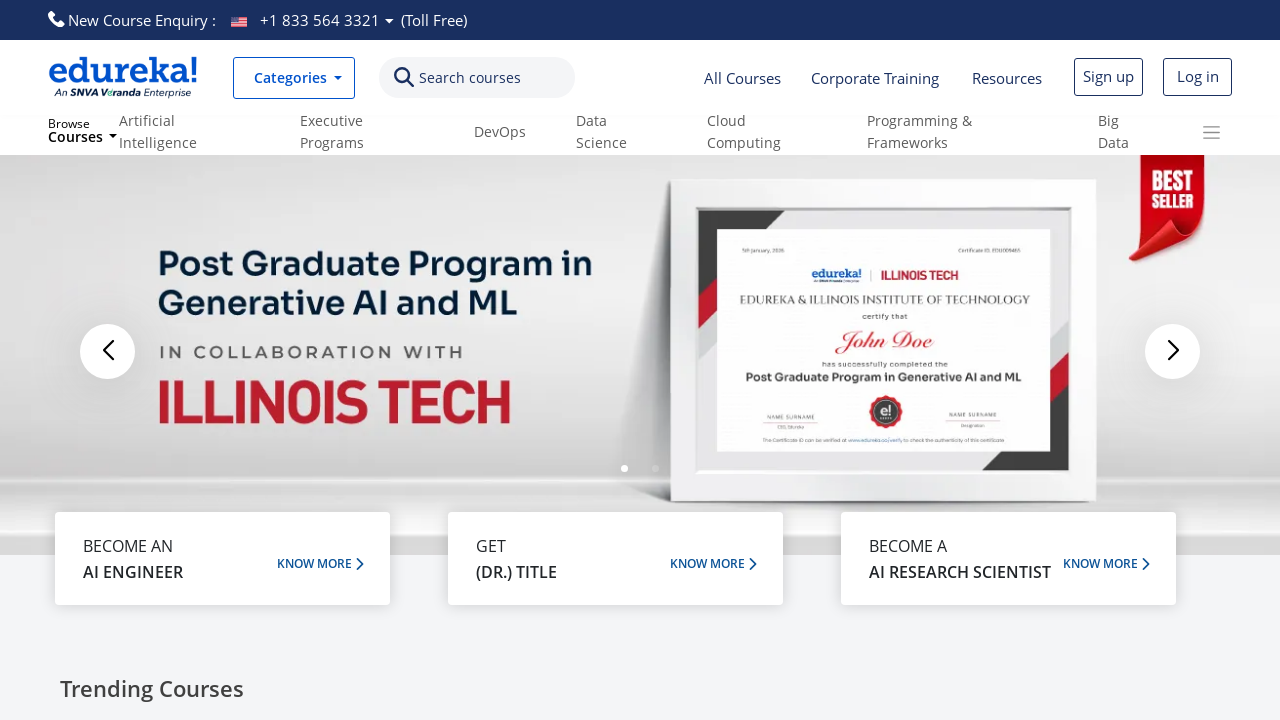

Set viewport size to 1920x1080
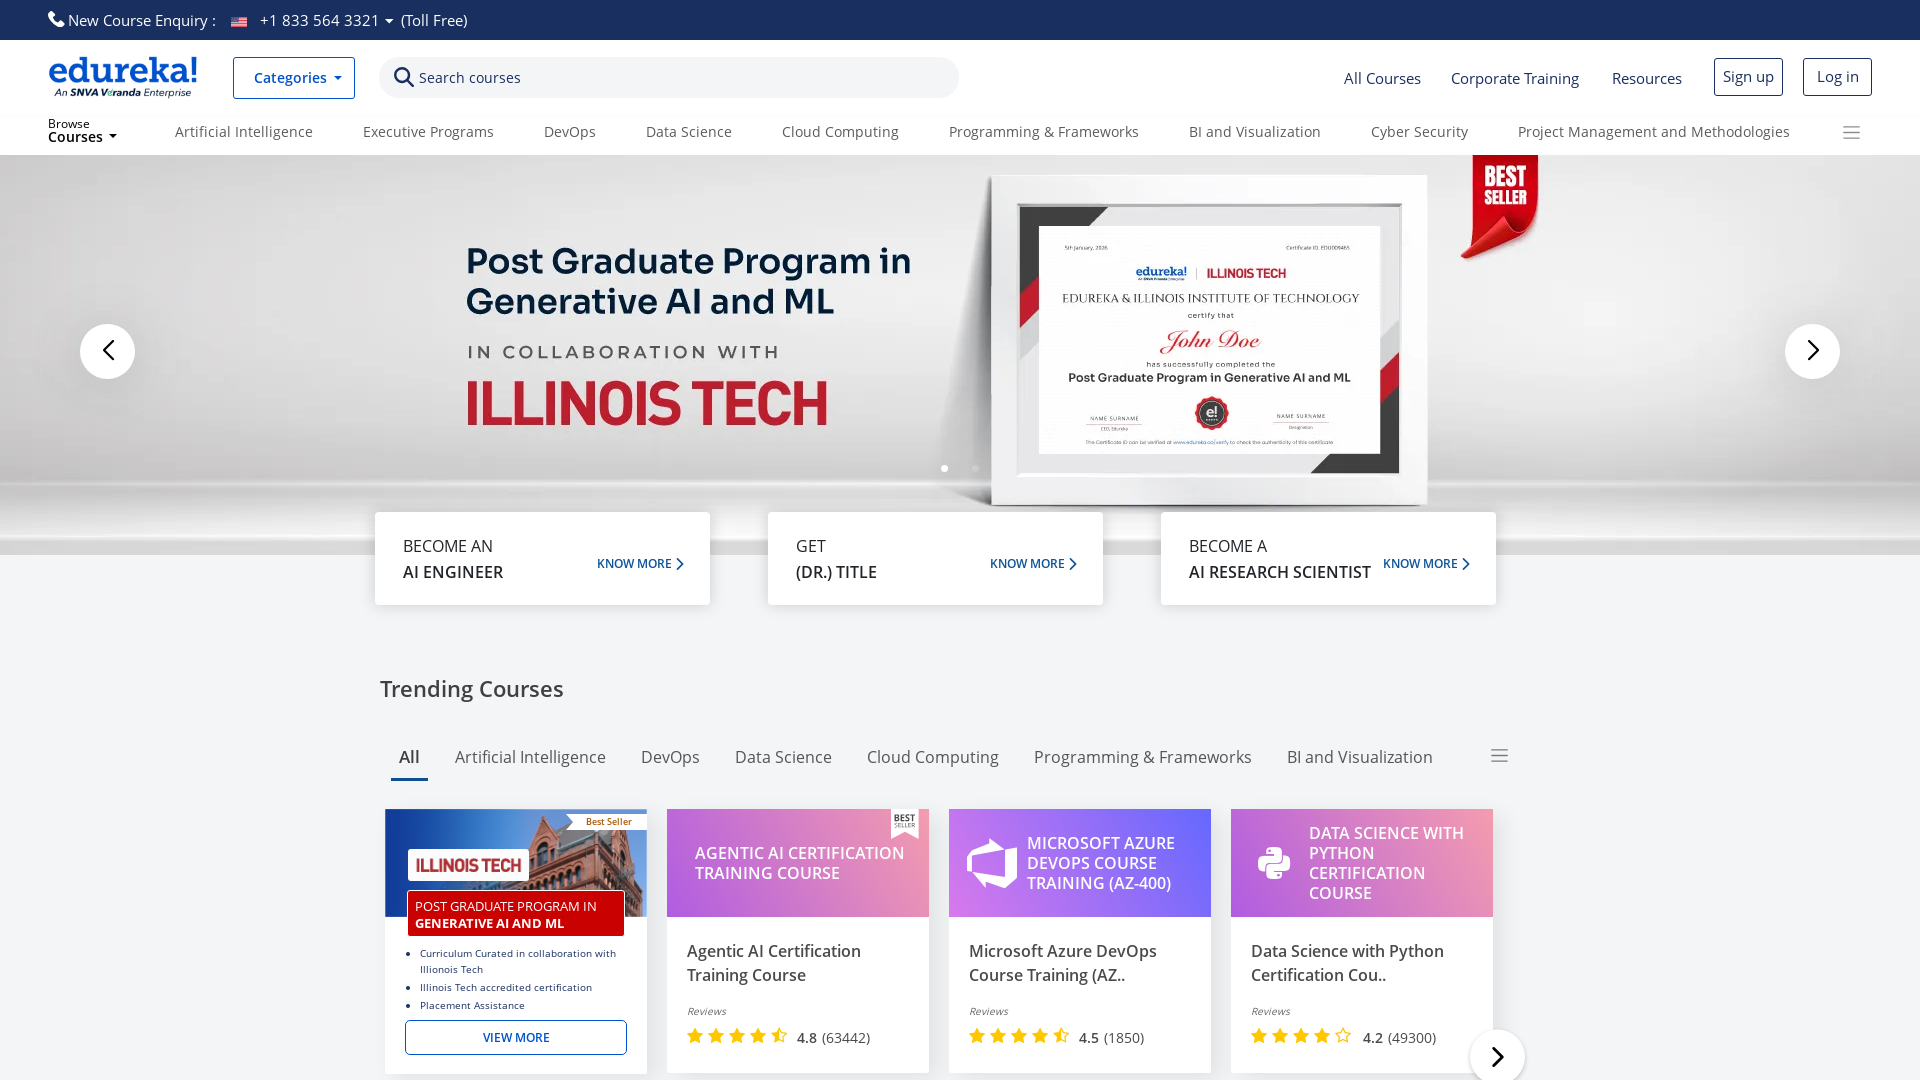

Cleared all cookies
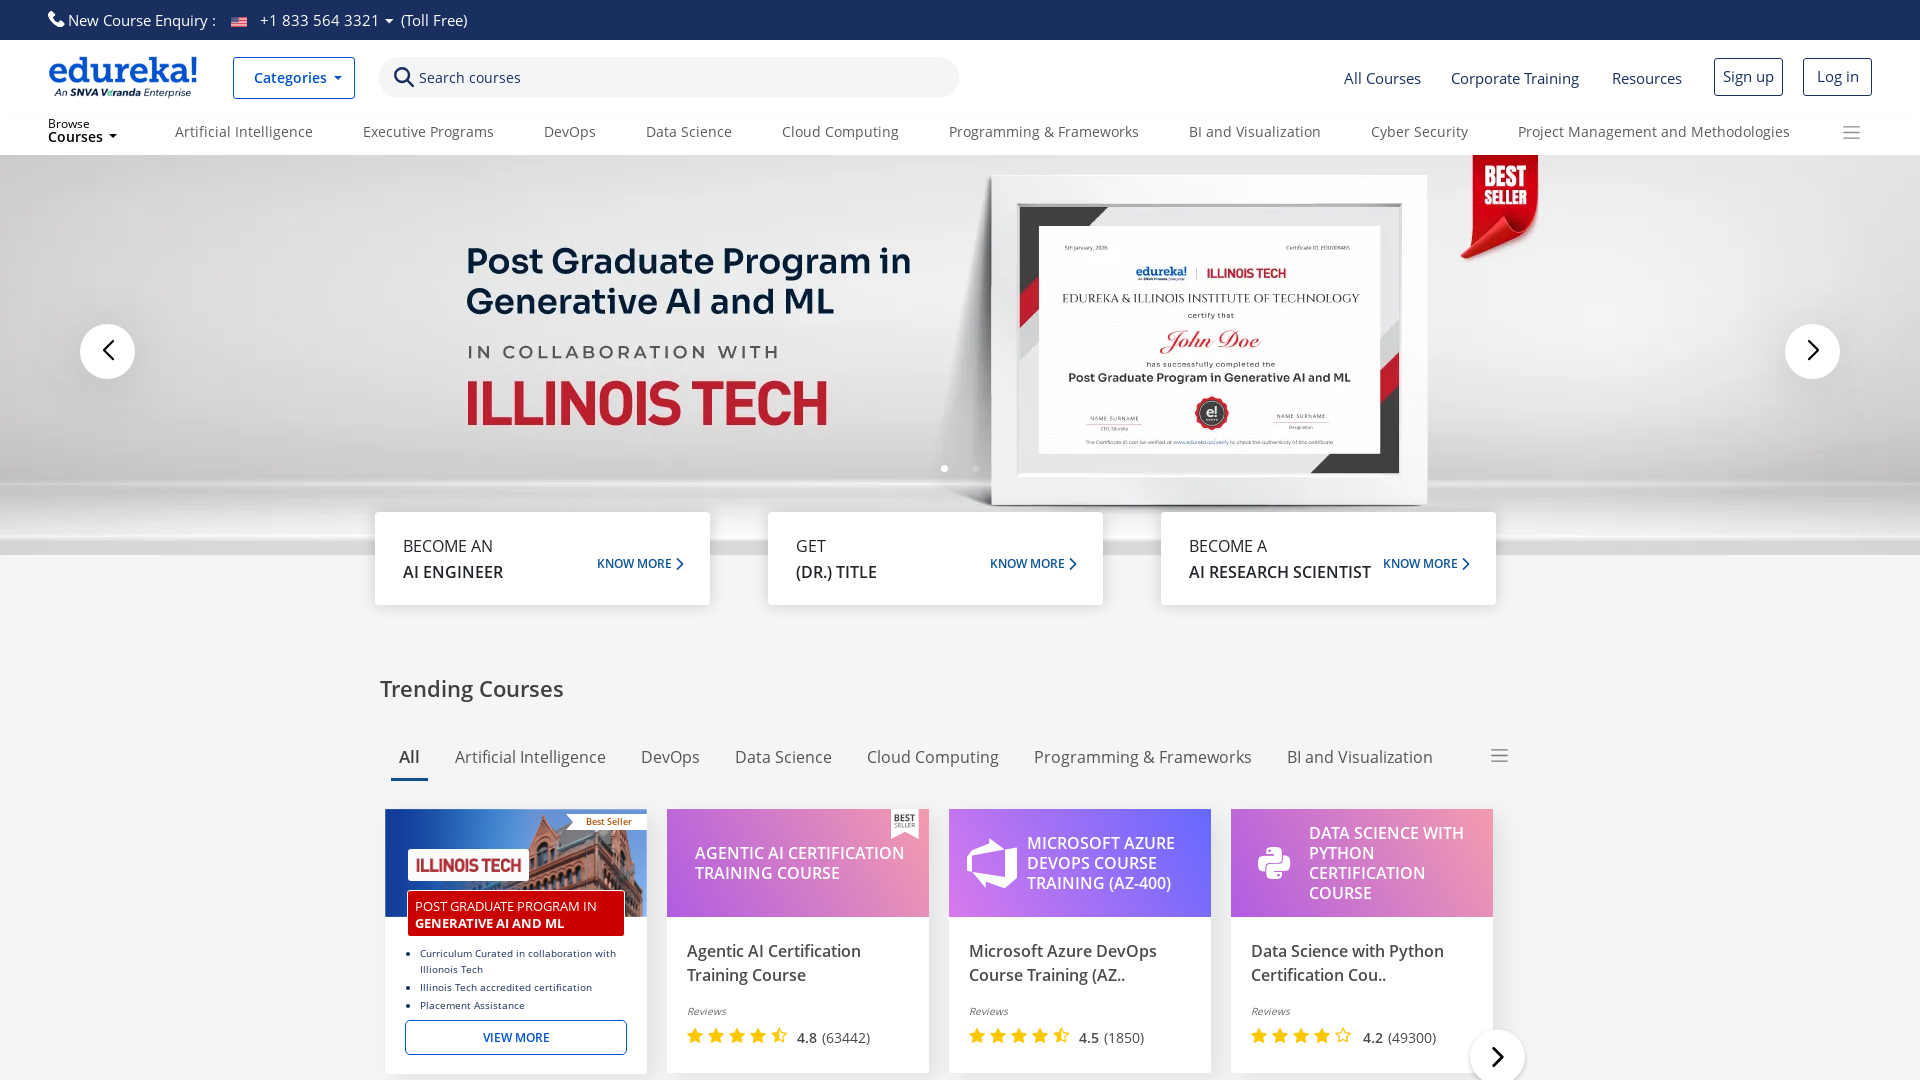

Page loaded - DOM content ready
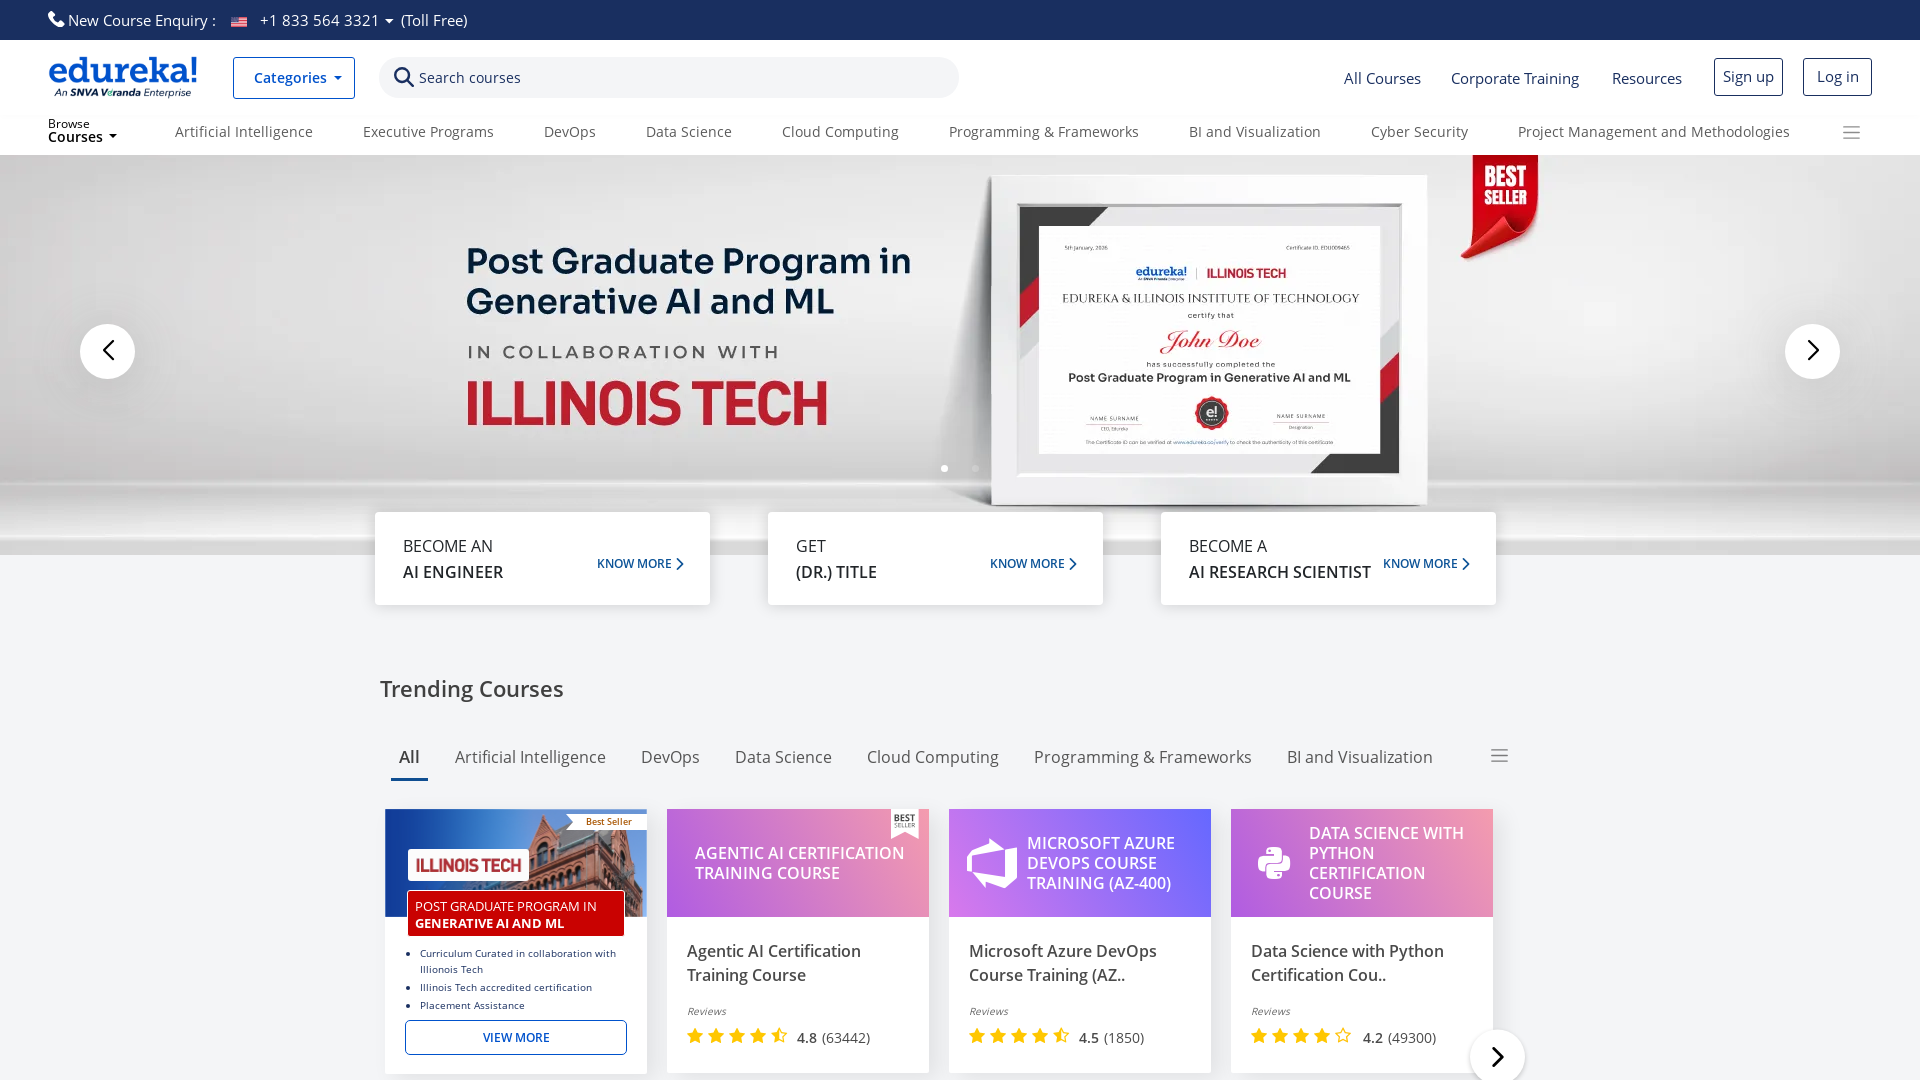

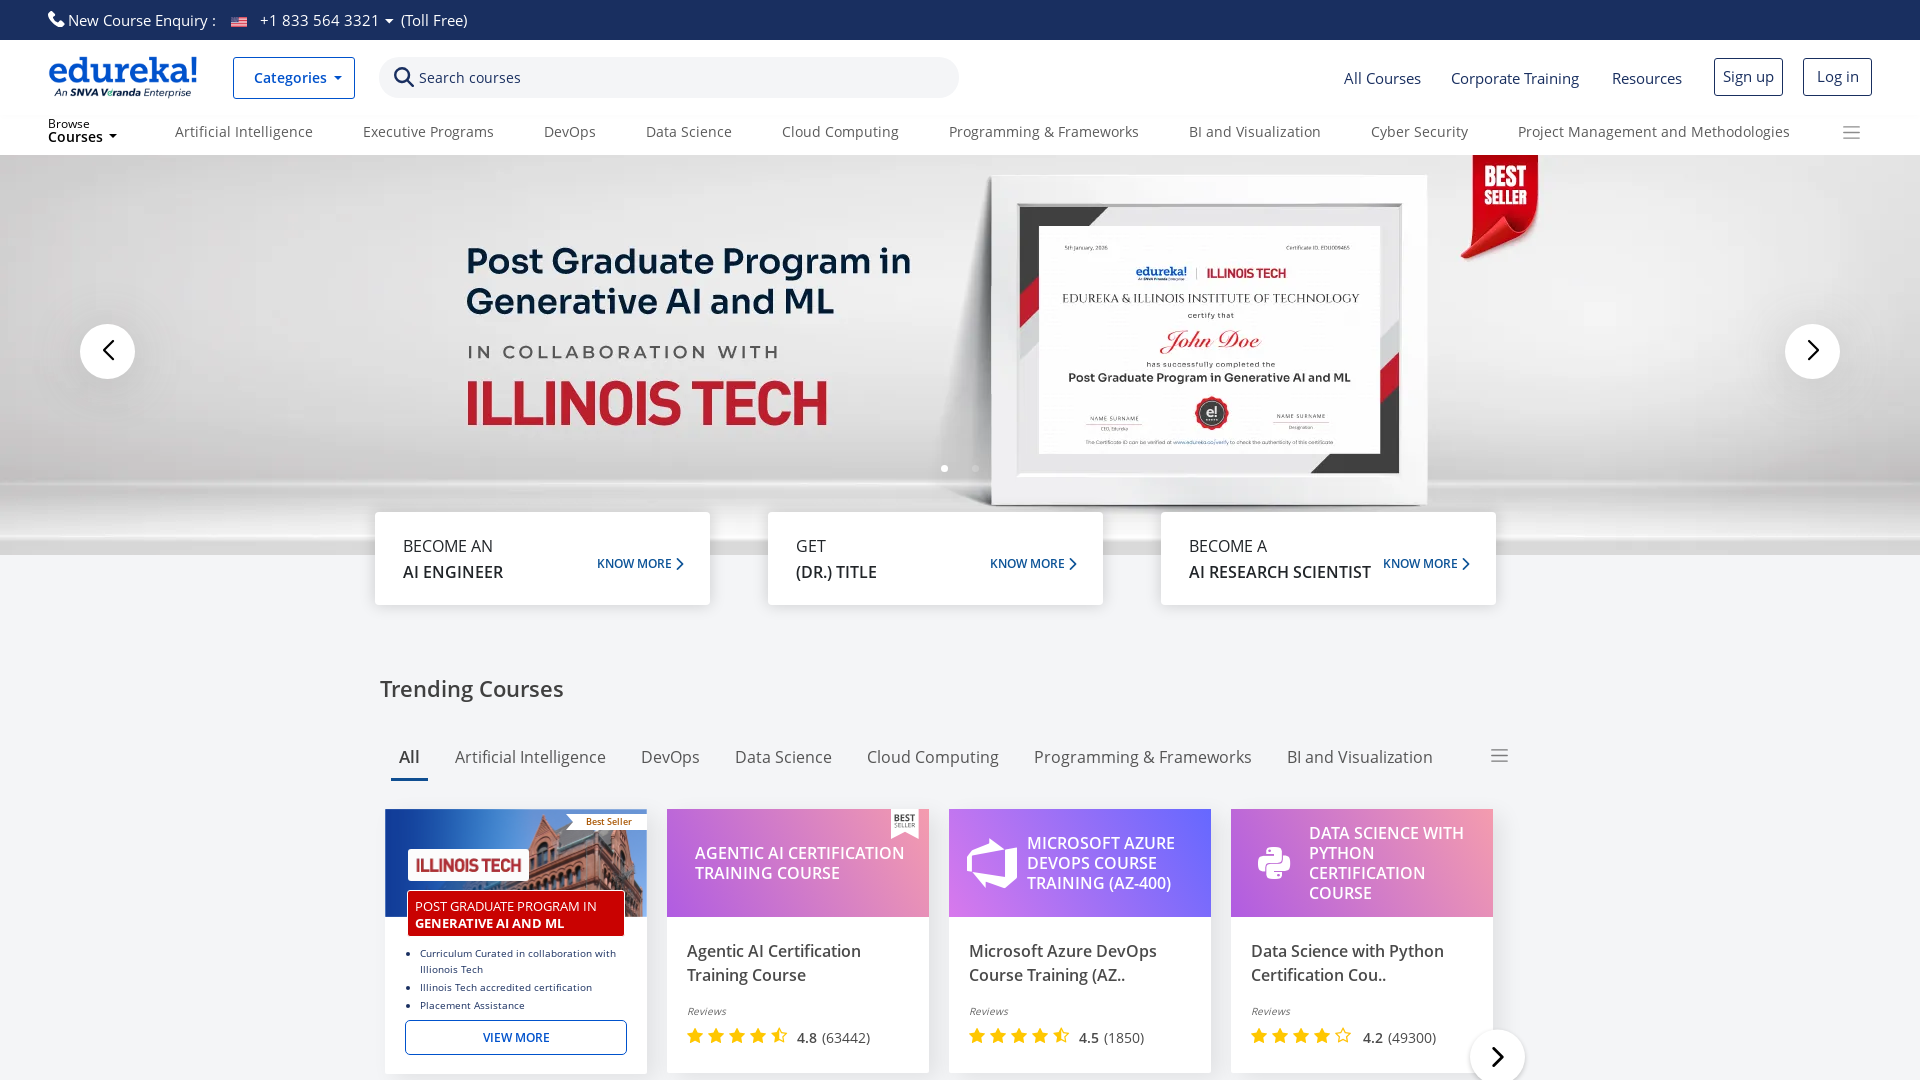